Demonstrates various JavaScript executor operations including form input, clicking elements, scrolling, and zooming the page

Starting URL: https://testautomationpractice.blogspot.com/

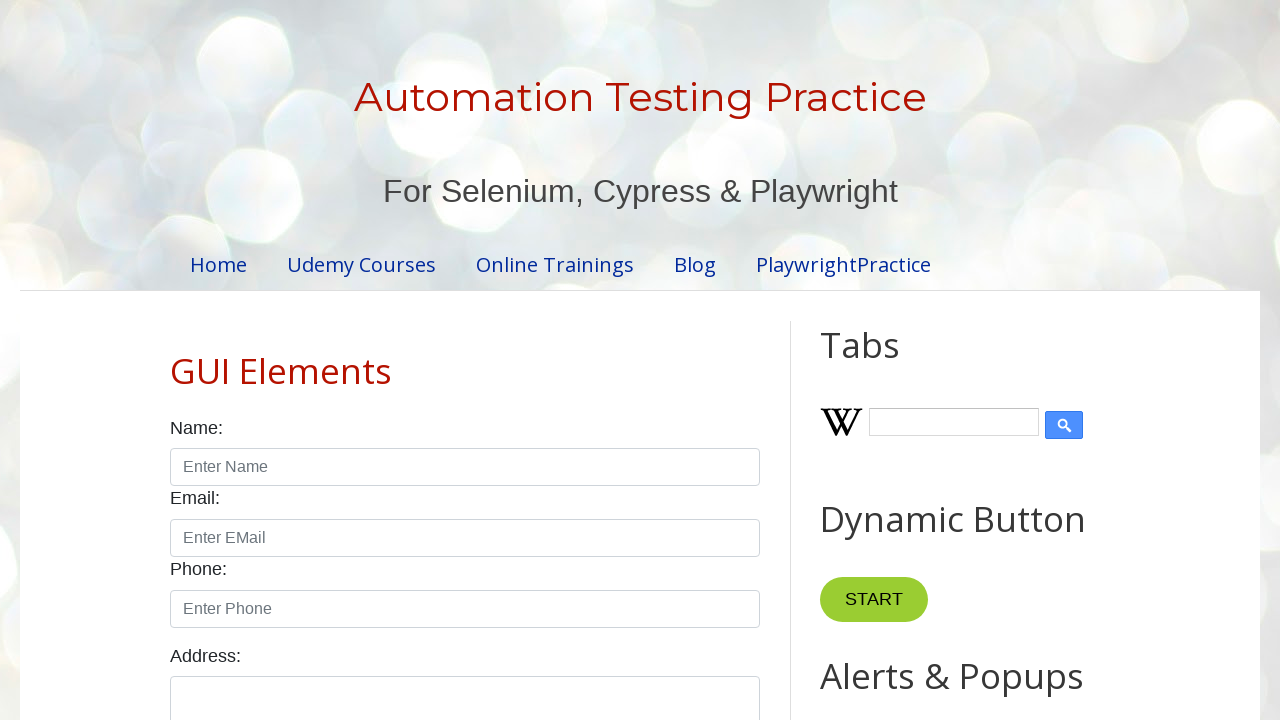

Set name input value to 'sonali' using JavaScript
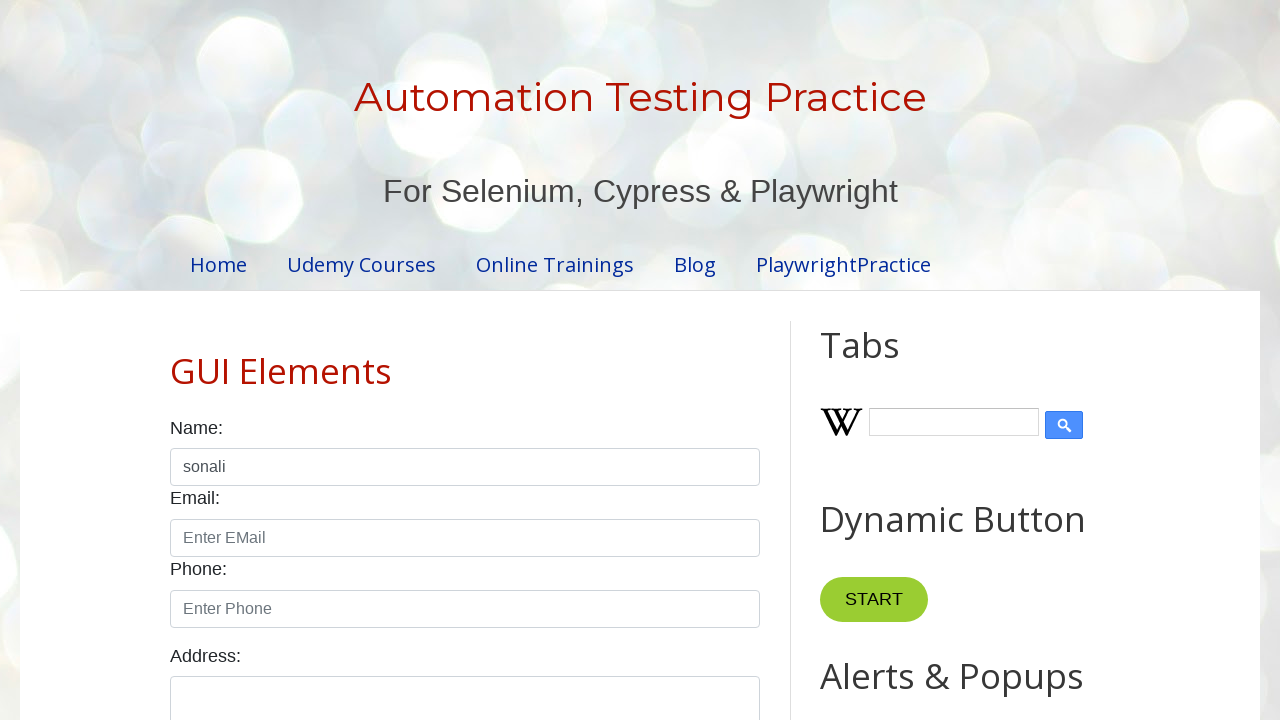

Clicked male radio button using JavaScript
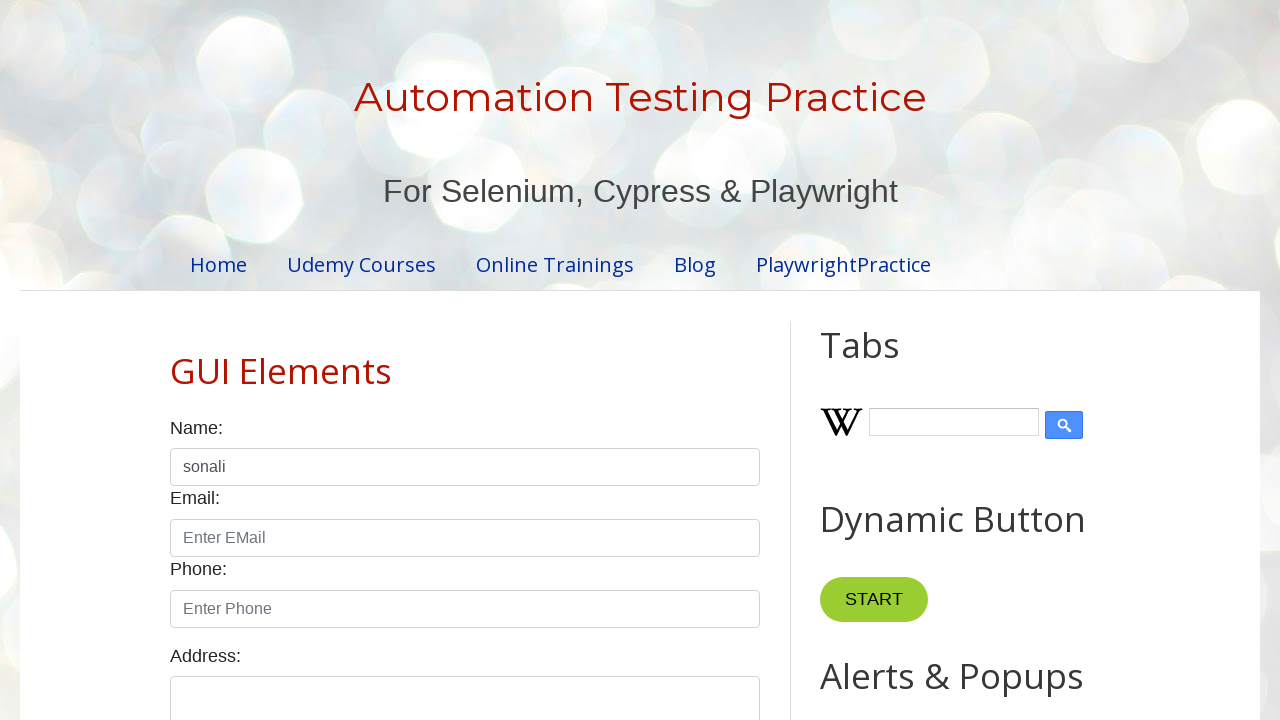

Scrolled page down by 1000 pixels
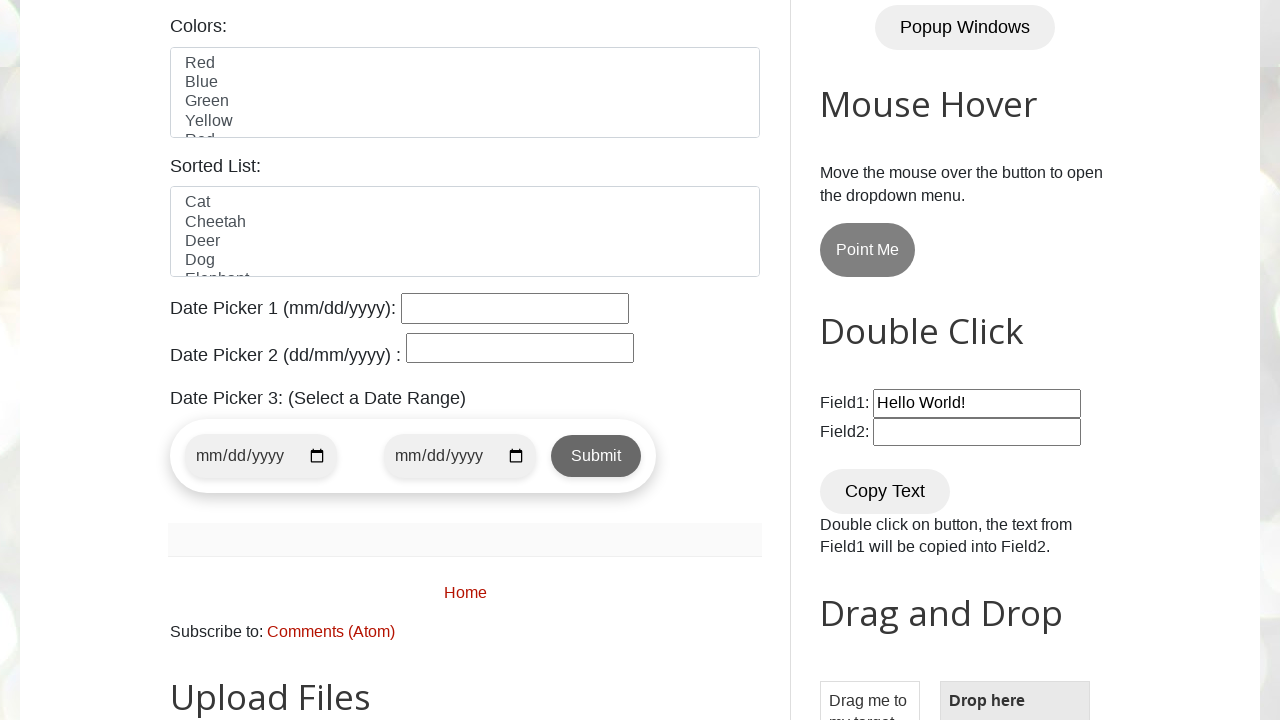

Scrolled to Wikipedia search input element
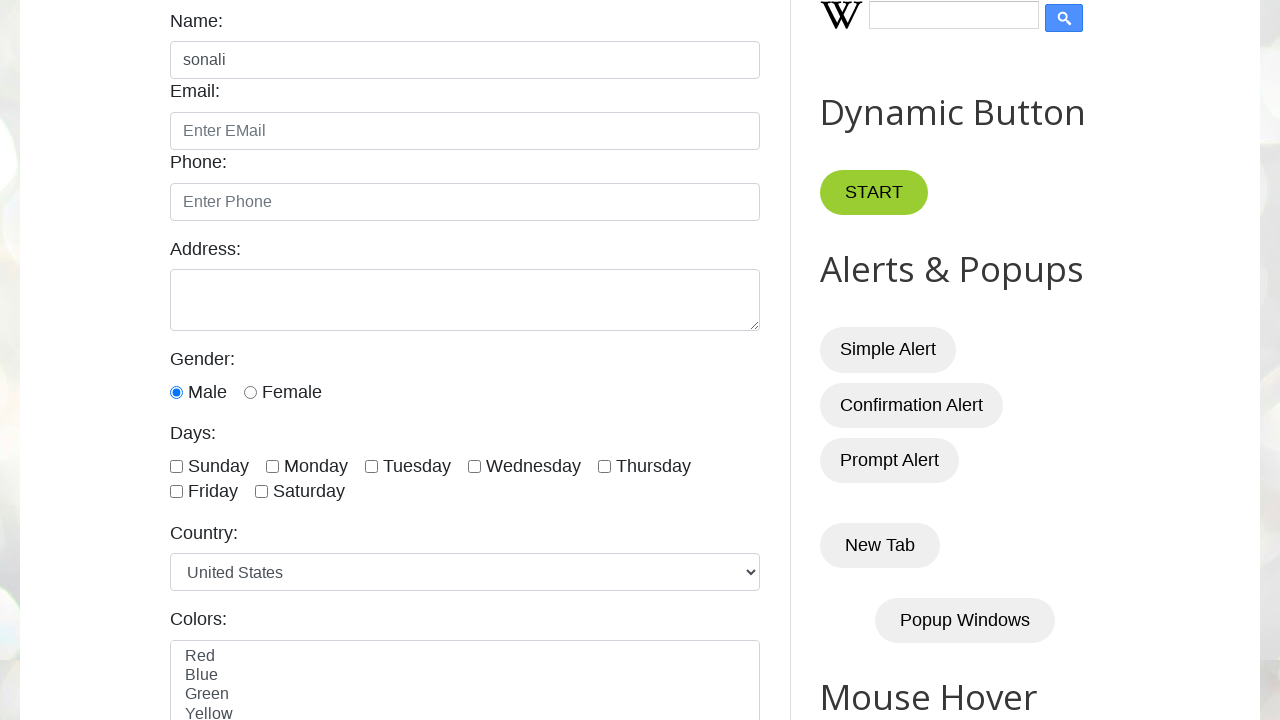

Scrolled to bottom of page
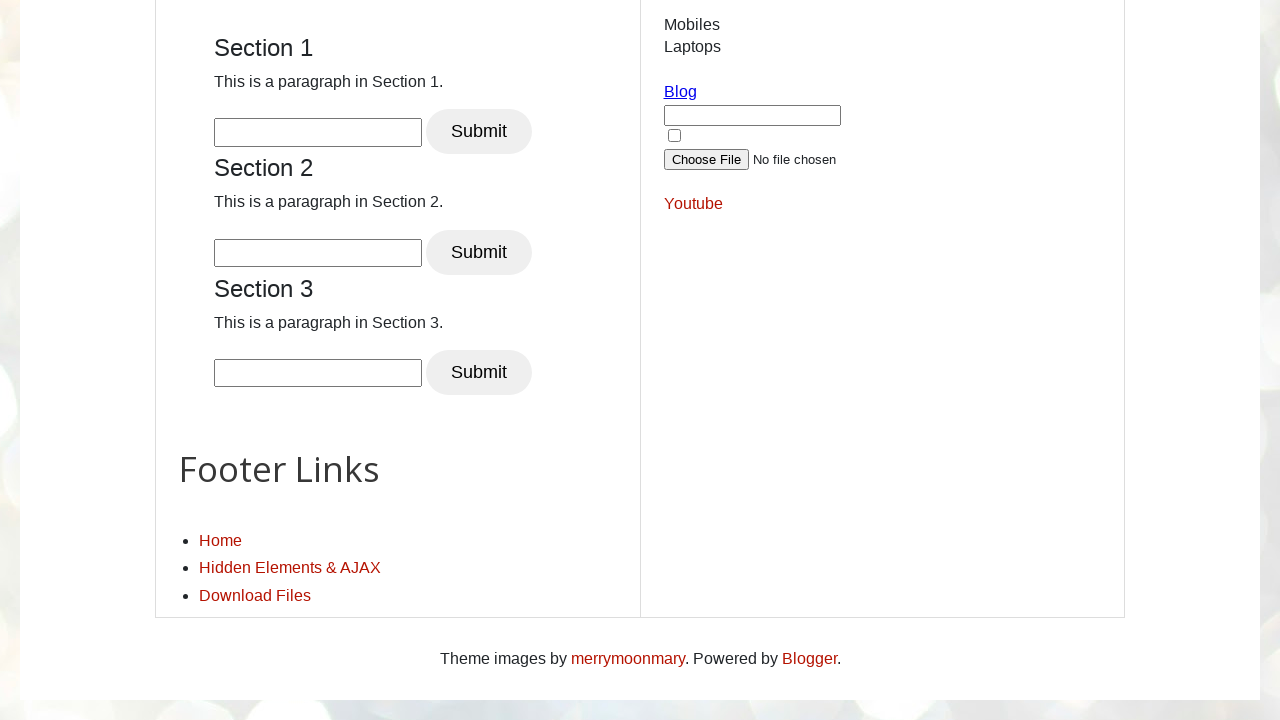

Waited 5 seconds for scroll effect
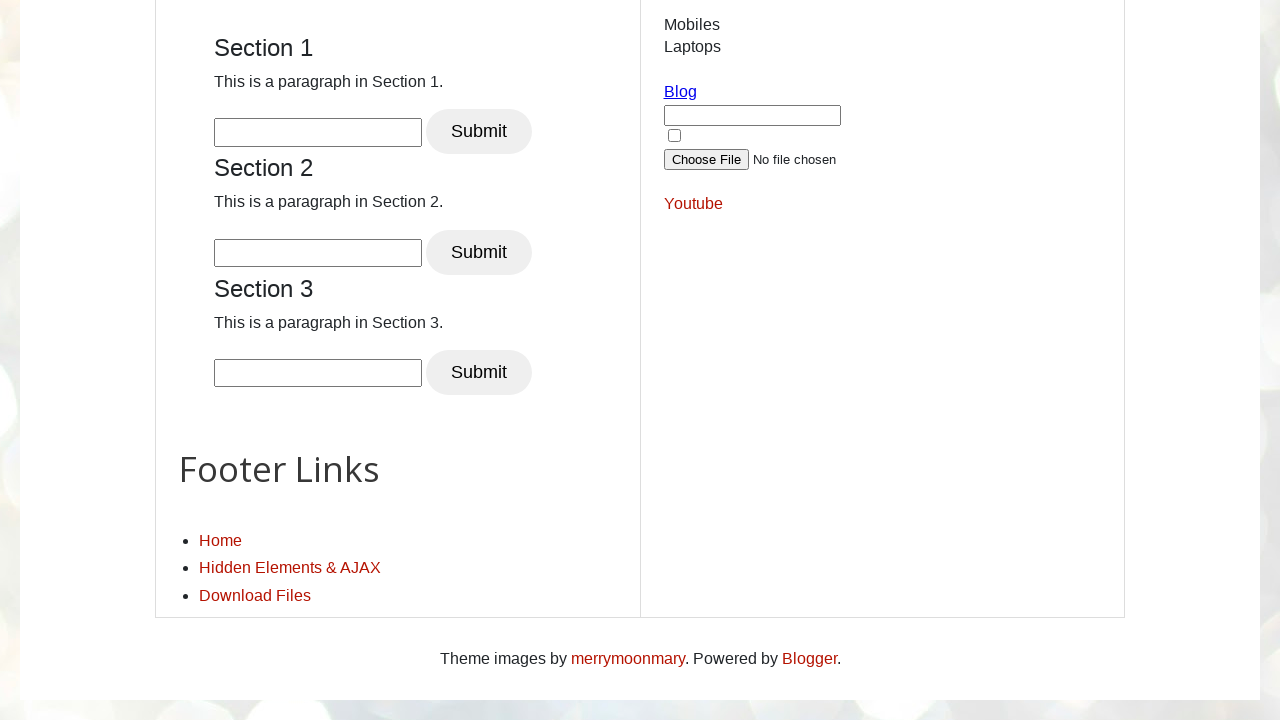

Scrolled back to top of page
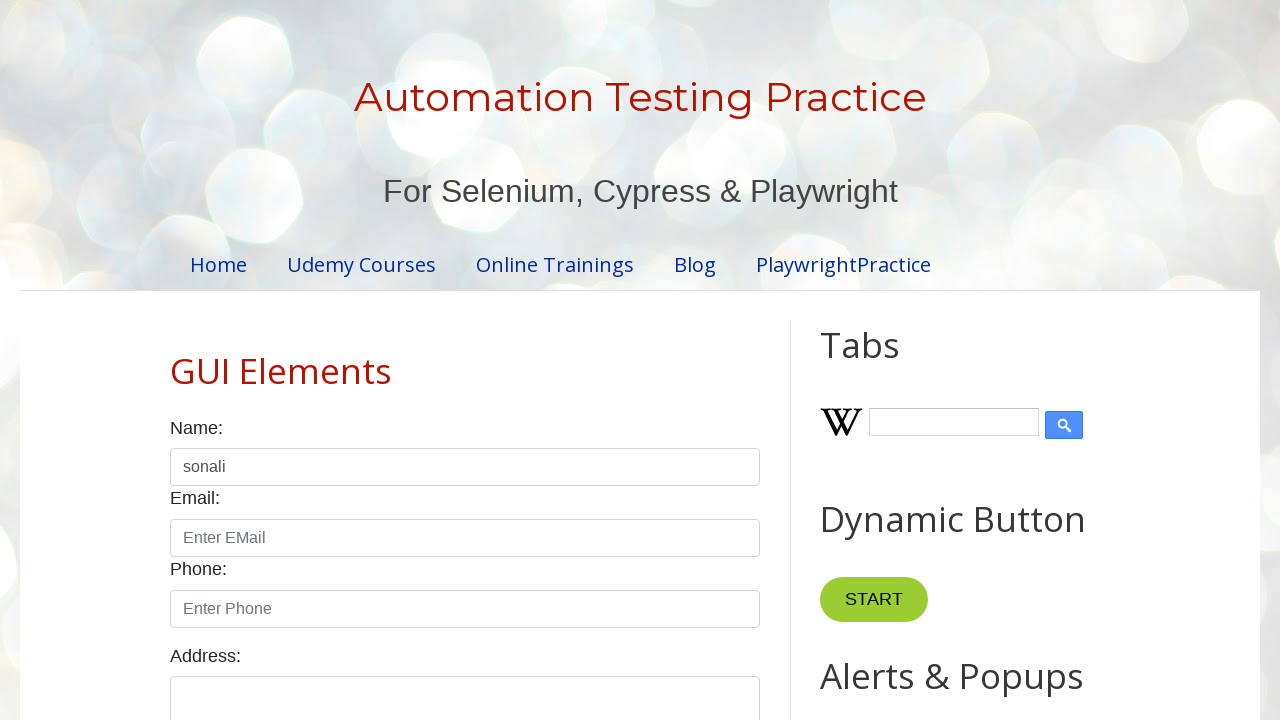

Zoomed page to 50%
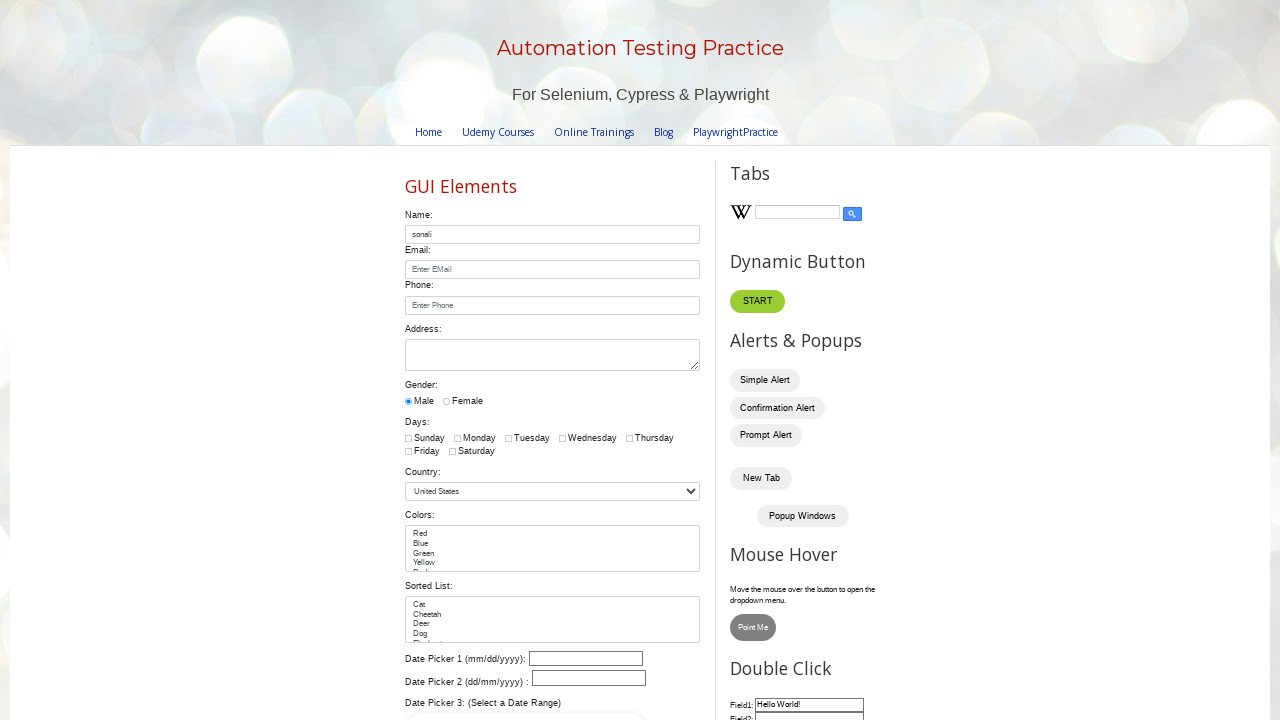

Waited 5 seconds for zoom effect
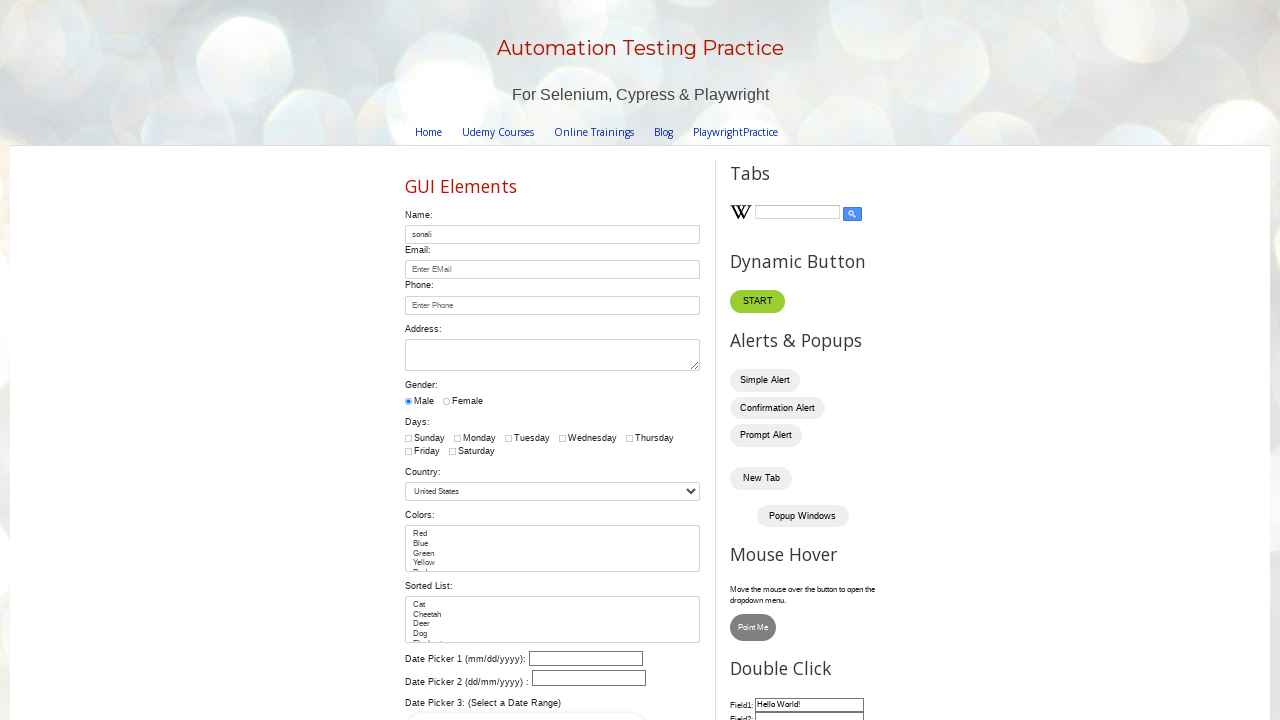

Reset page zoom to 100%
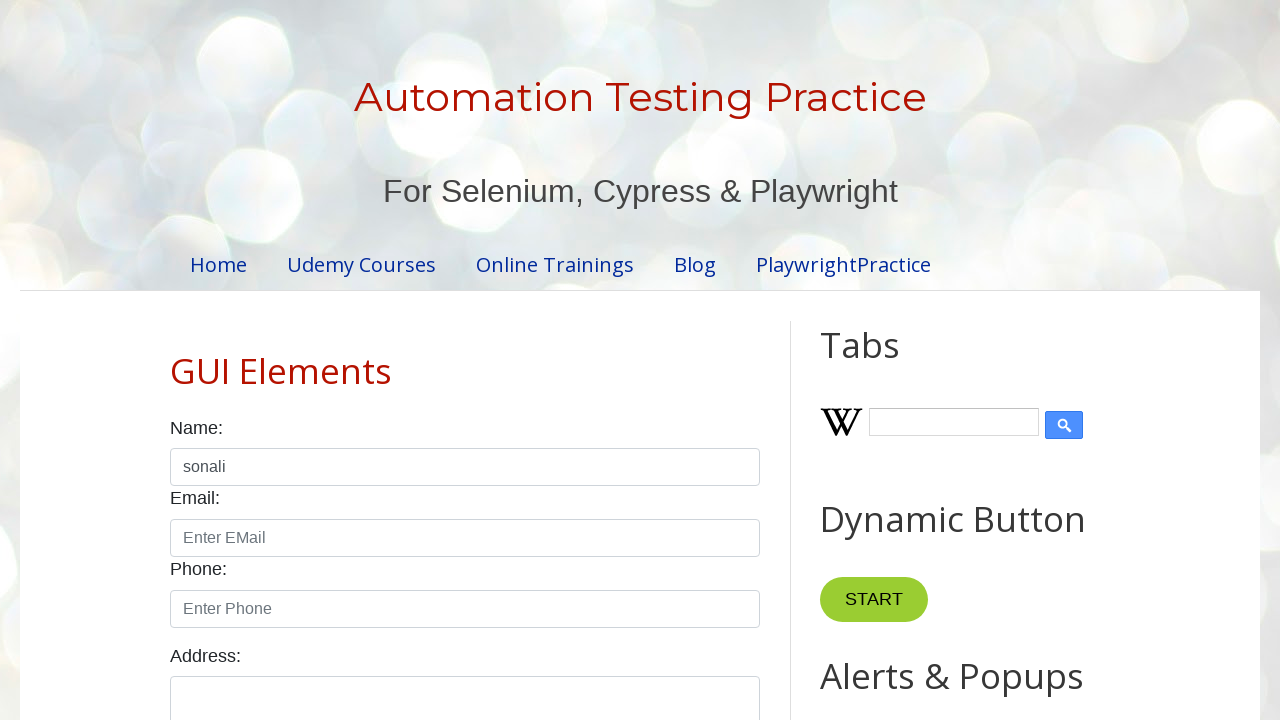

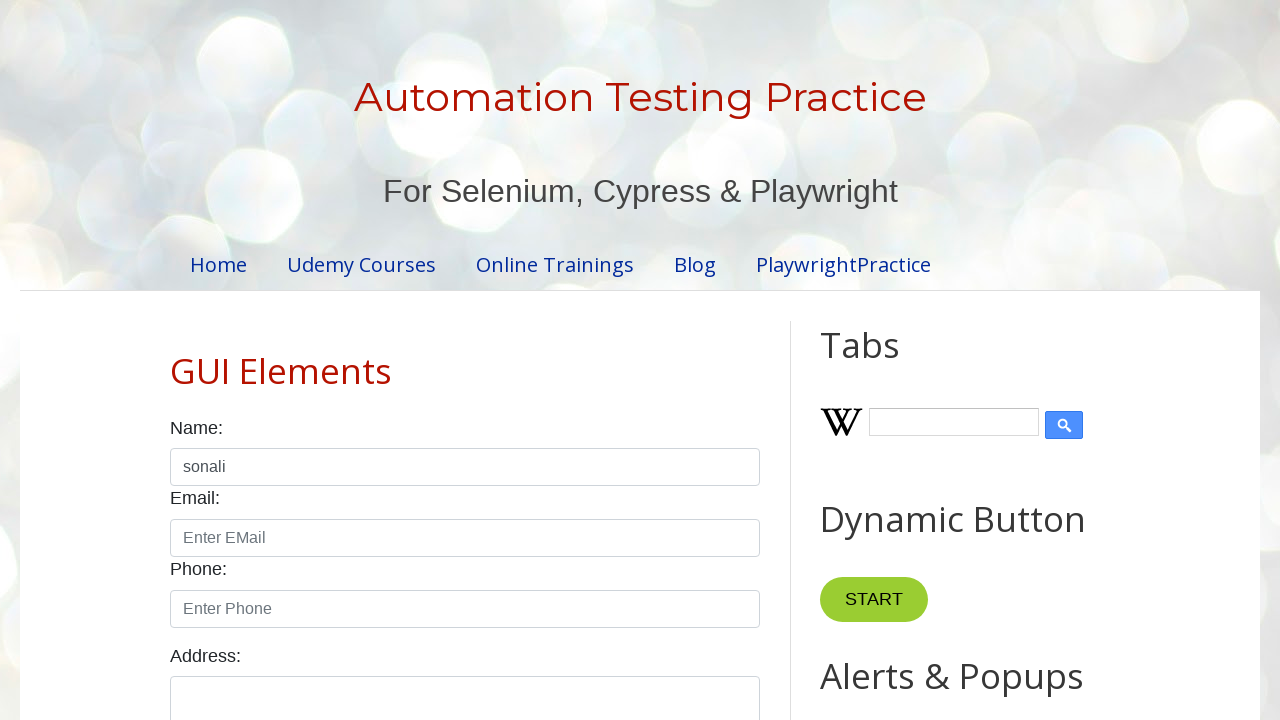